Tests marking all todo items as completed using the toggle-all checkbox

Starting URL: https://demo.playwright.dev/todomvc

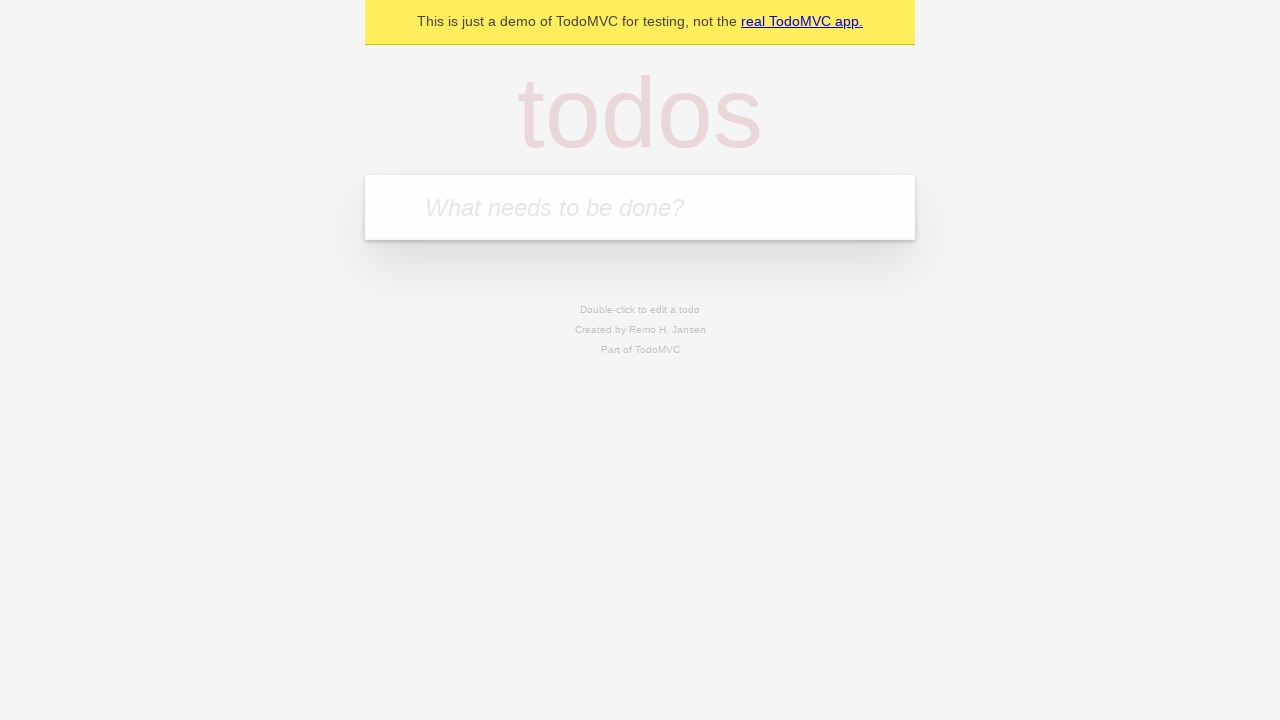

Navigated to TodoMVC demo page
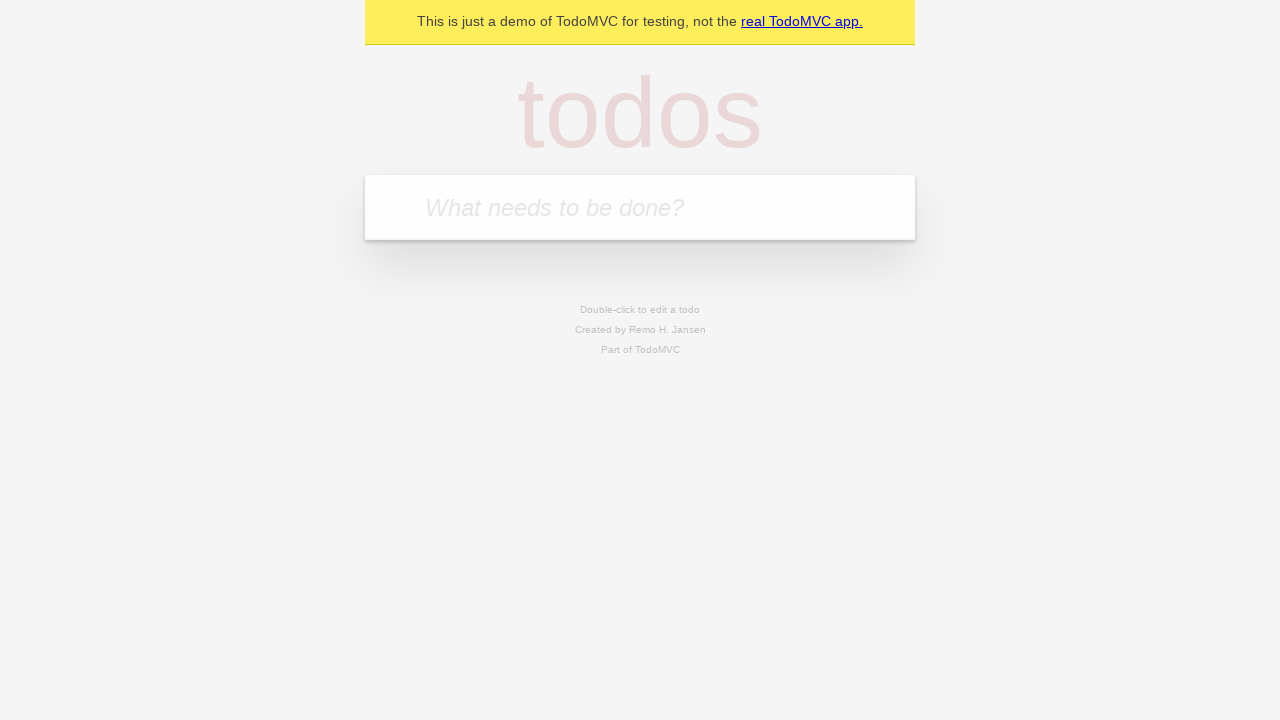

Located the todo input field
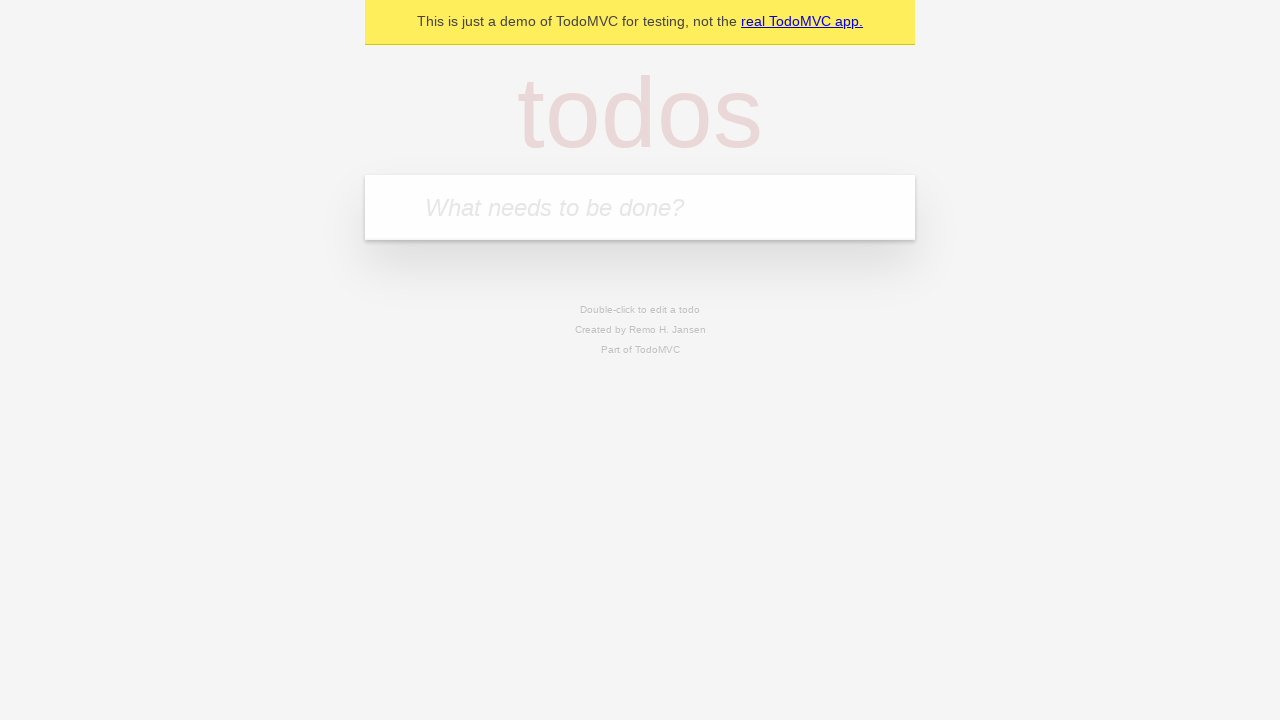

Filled todo input with 'buy some cheese' on internal:attr=[placeholder="What needs to be done?"i]
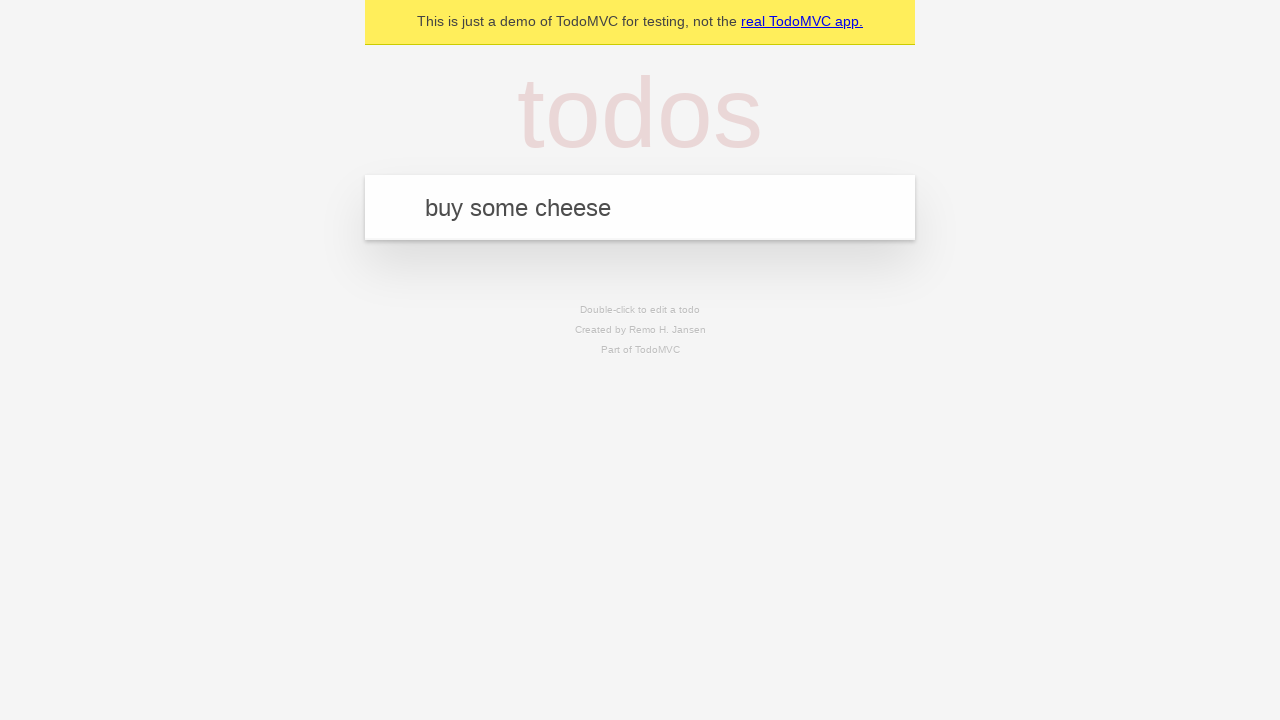

Pressed Enter to create todo 'buy some cheese' on internal:attr=[placeholder="What needs to be done?"i]
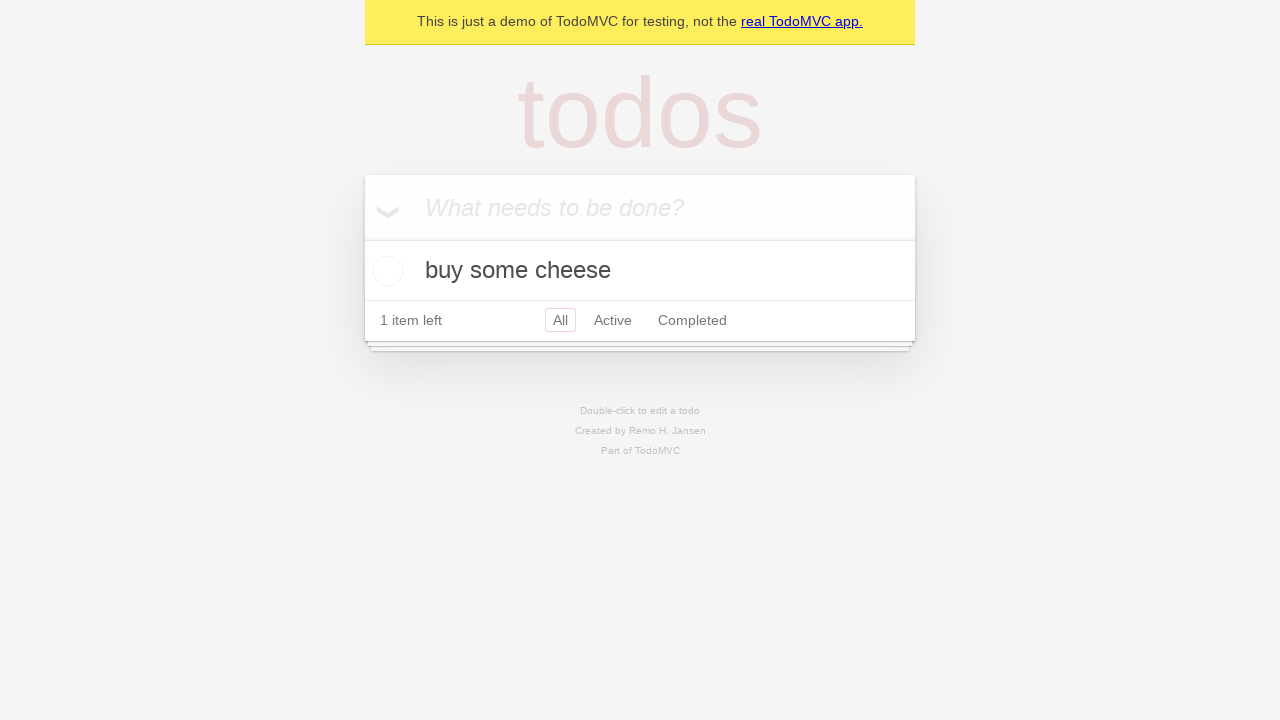

Filled todo input with 'feed the cat' on internal:attr=[placeholder="What needs to be done?"i]
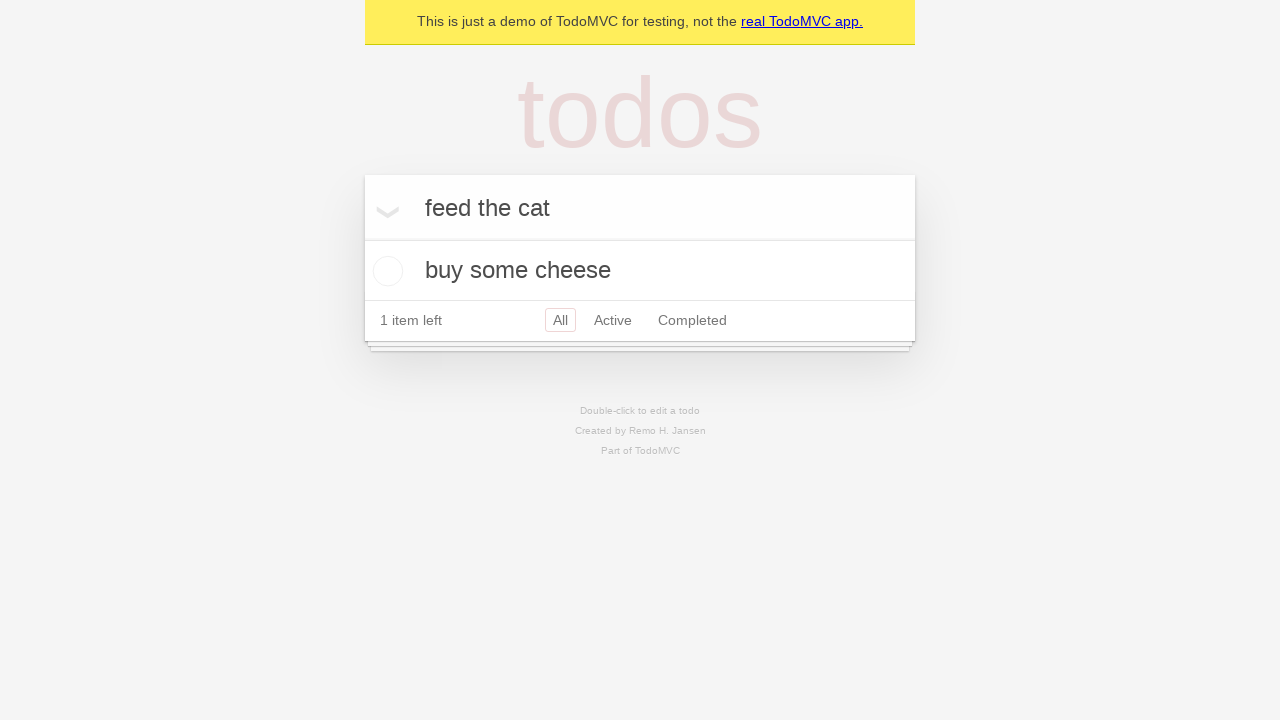

Pressed Enter to create todo 'feed the cat' on internal:attr=[placeholder="What needs to be done?"i]
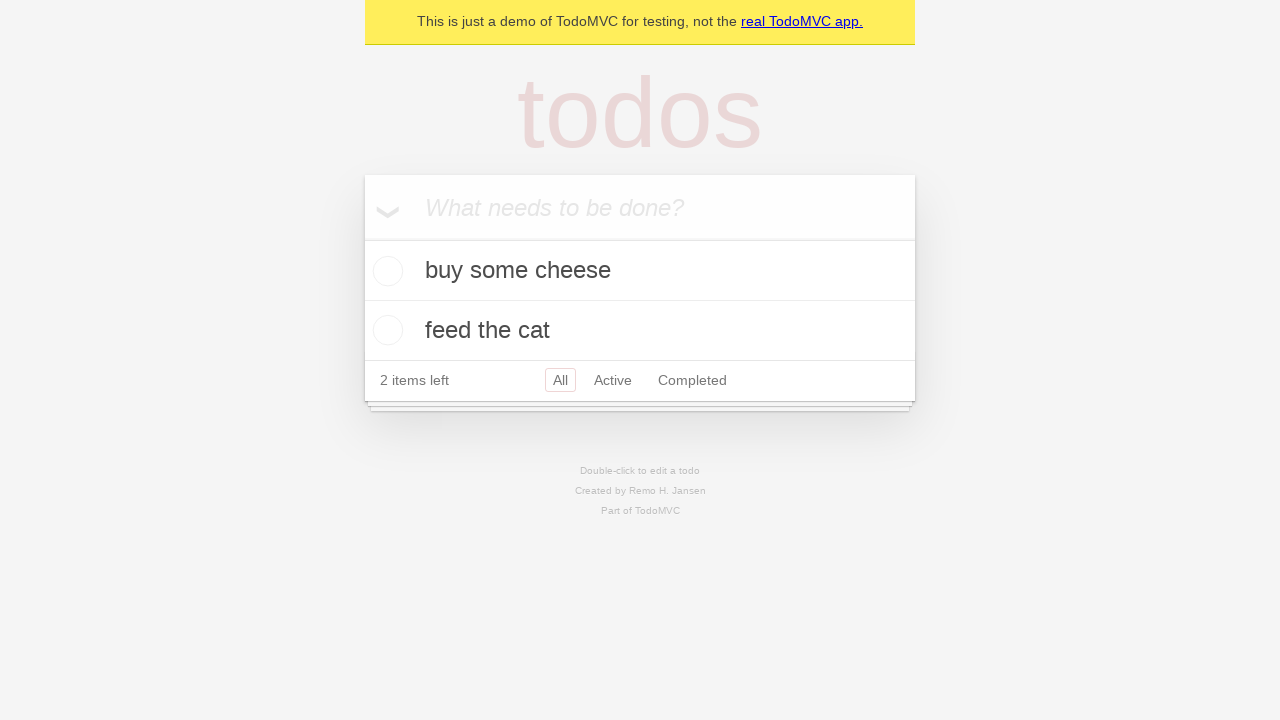

Filled todo input with 'book a doctors appointment' on internal:attr=[placeholder="What needs to be done?"i]
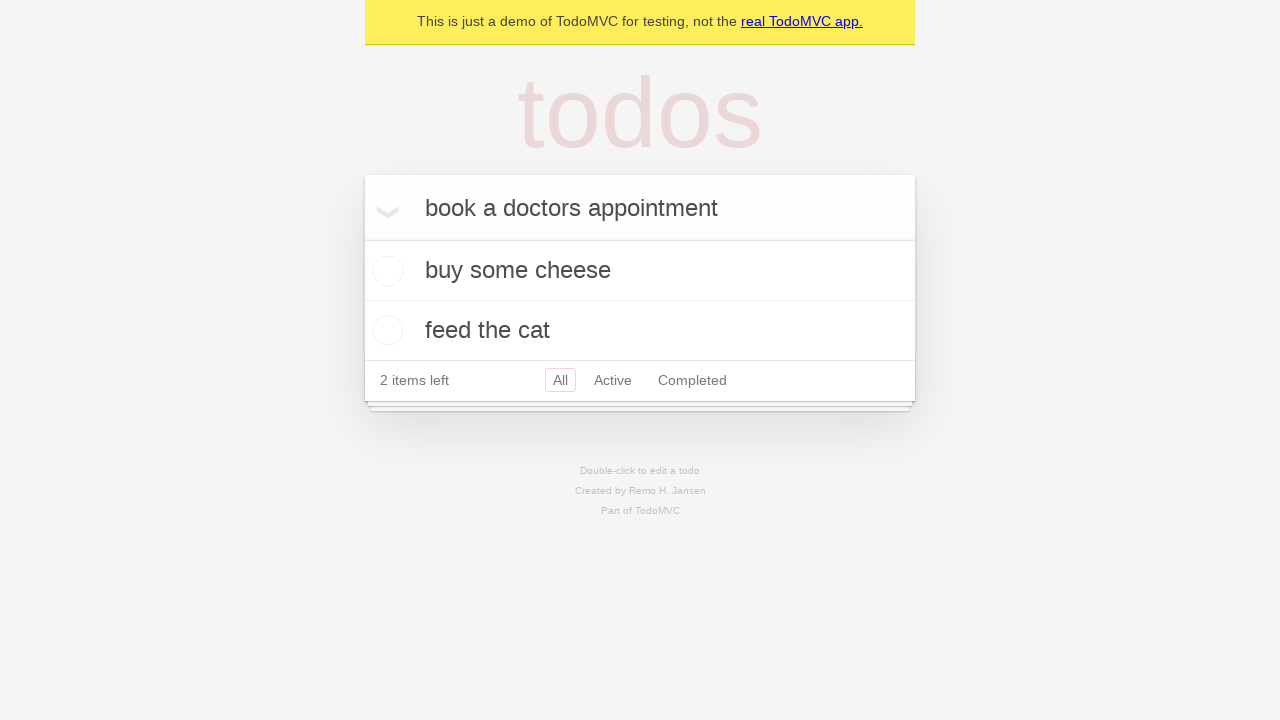

Pressed Enter to create todo 'book a doctors appointment' on internal:attr=[placeholder="What needs to be done?"i]
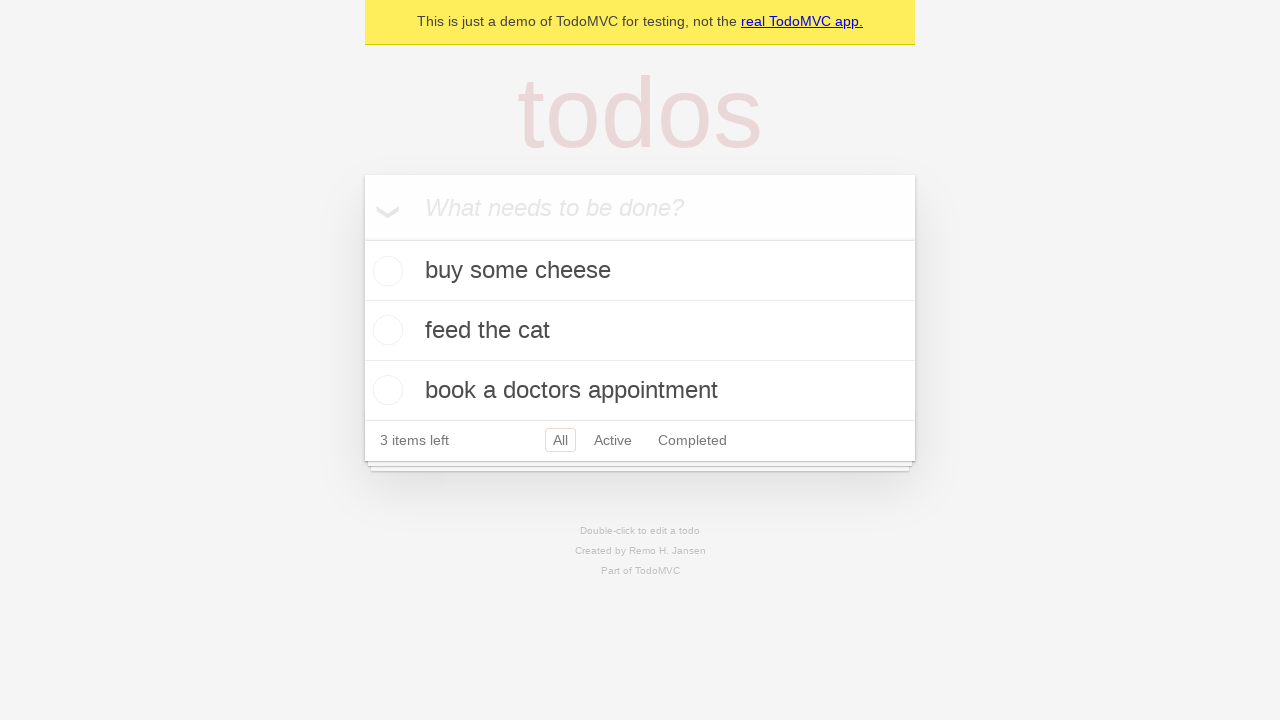

Checked the 'Mark all as complete' toggle at (362, 238) on internal:label="Mark all as complete"i
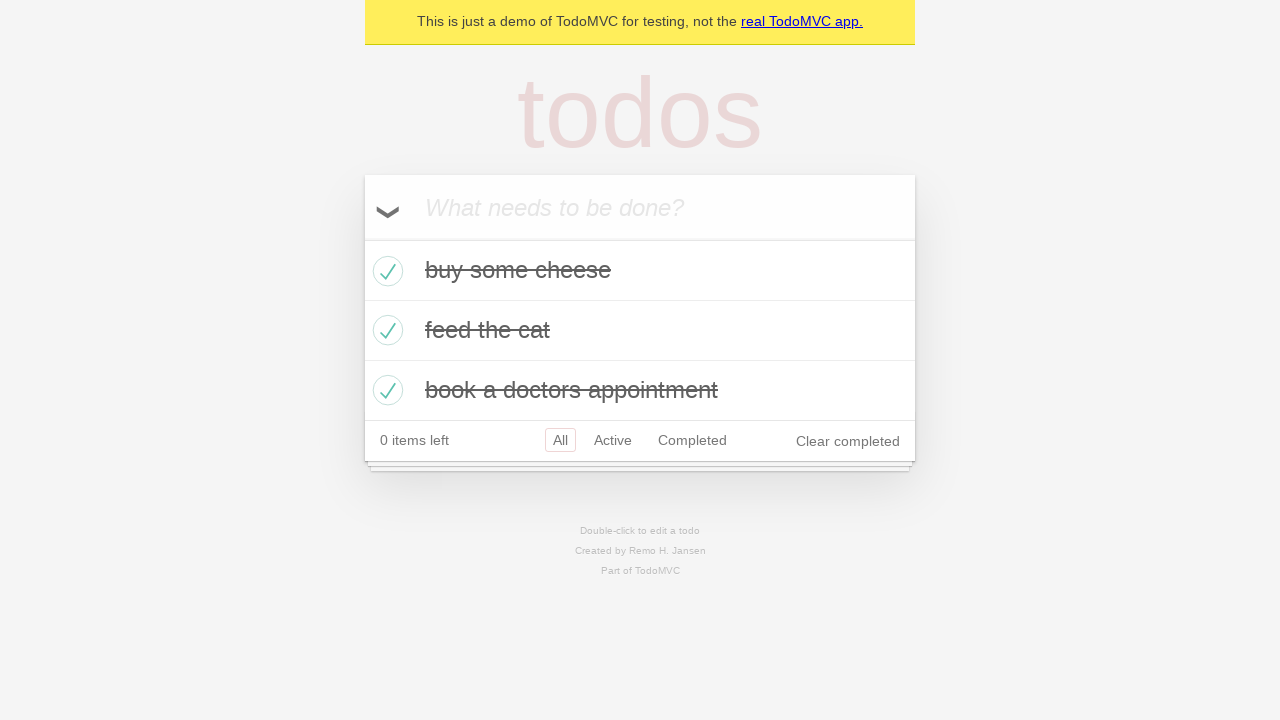

Waited for todo items to show completed state
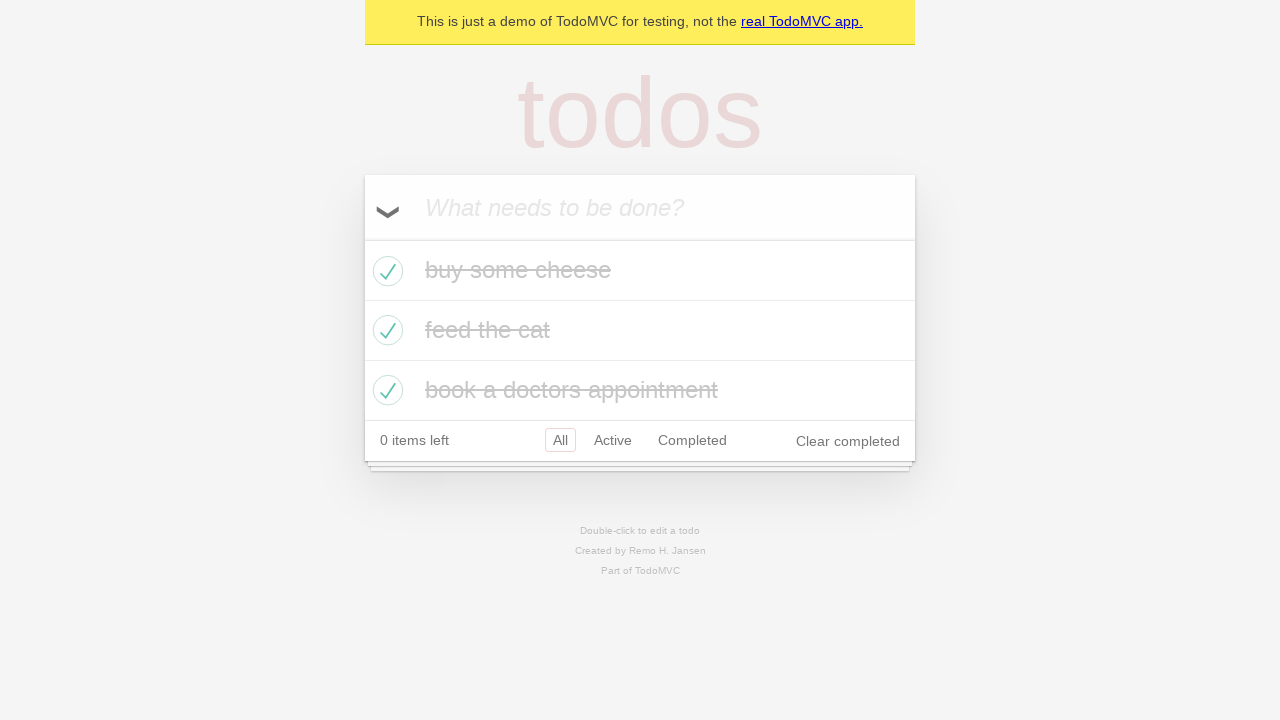

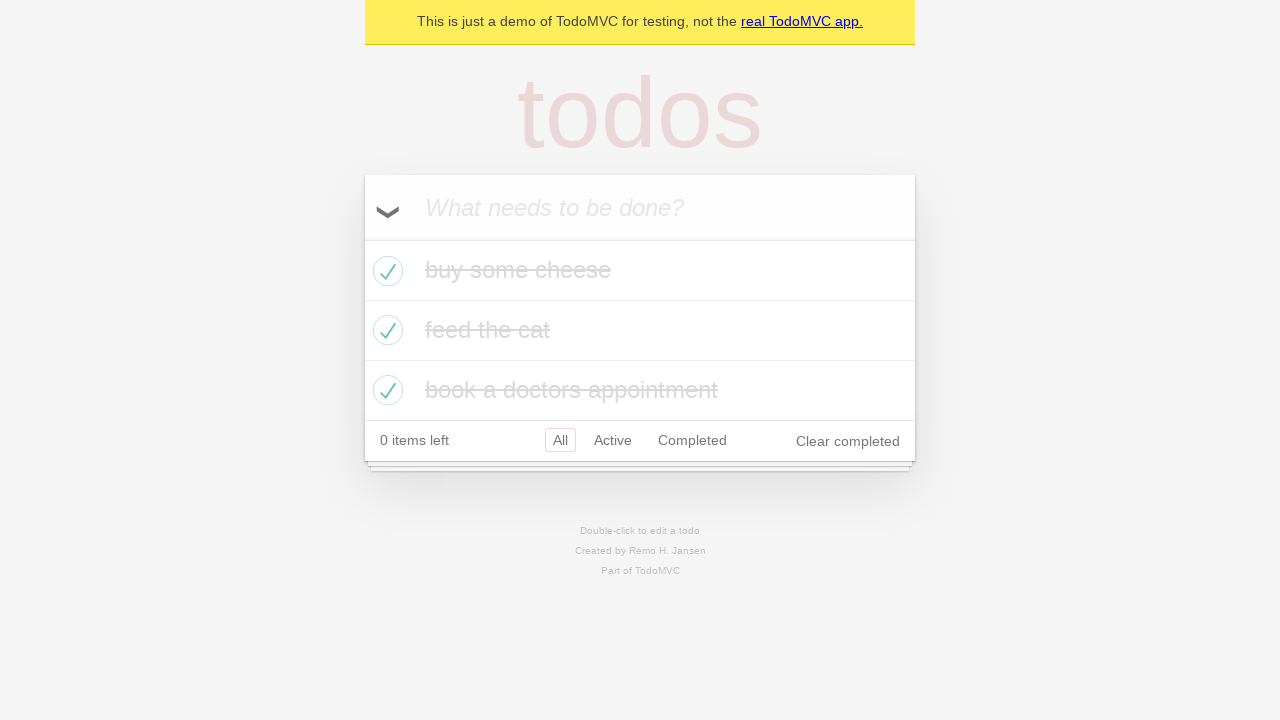